Tests a scrollable form page by clicking various elements and filling in name and date fields

Starting URL: https://formy-project.herokuapp.com/scroll

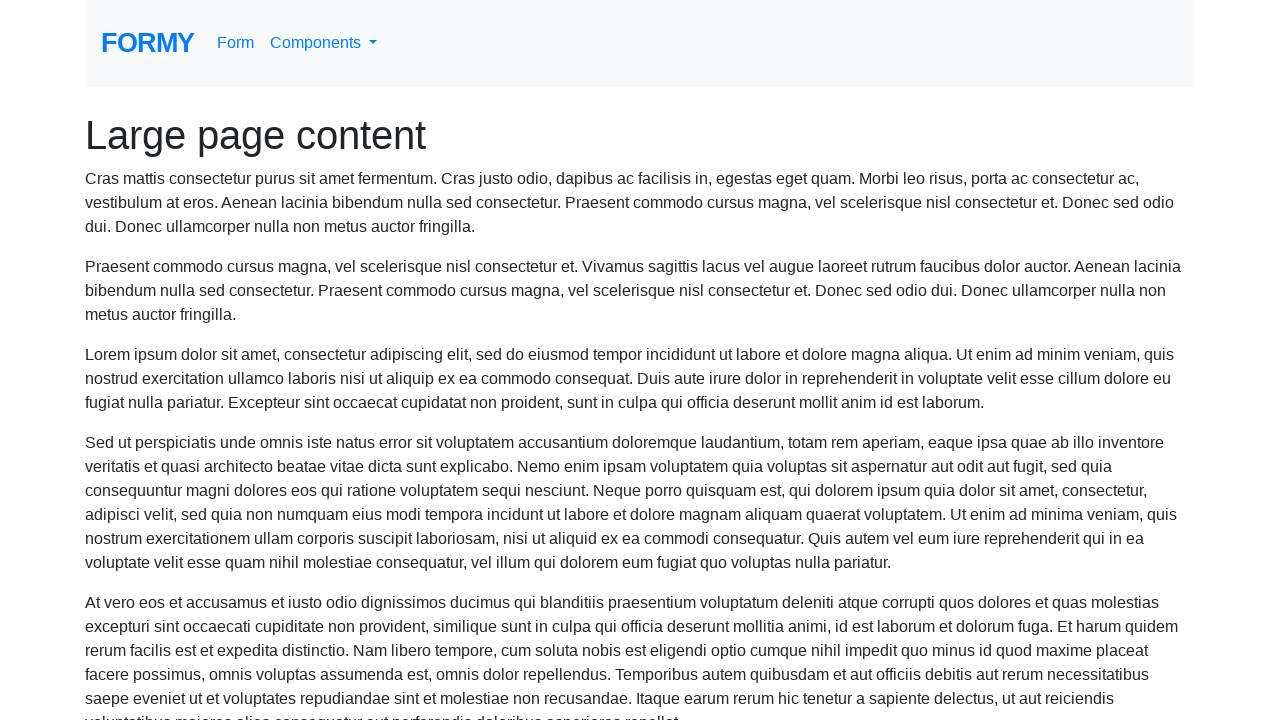

Clicked on main heading area (first click) at (640, 135) on xpath=(.//*[normalize-space(text()) and normalize-space(.)='Complete Web Form'])
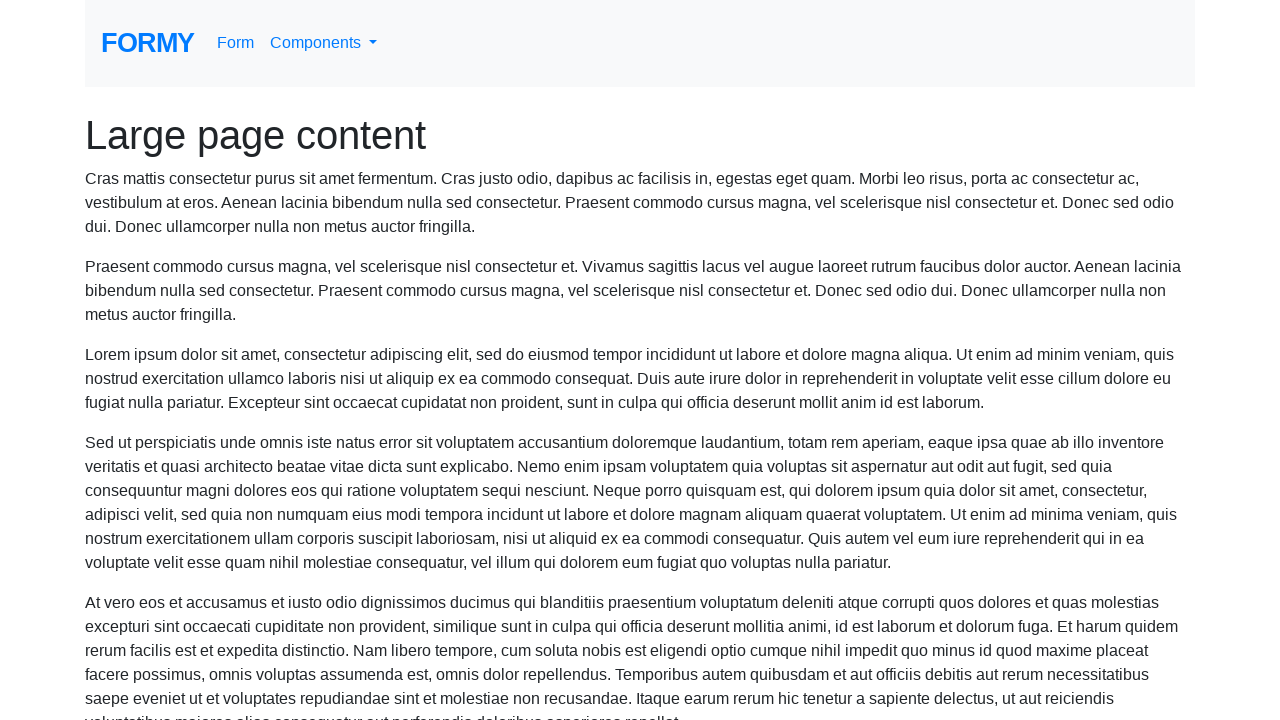

Clicked on main heading area (second click) at (640, 135) on xpath=(.//*[normalize-space(text()) and normalize-space(.)='Complete Web Form'])
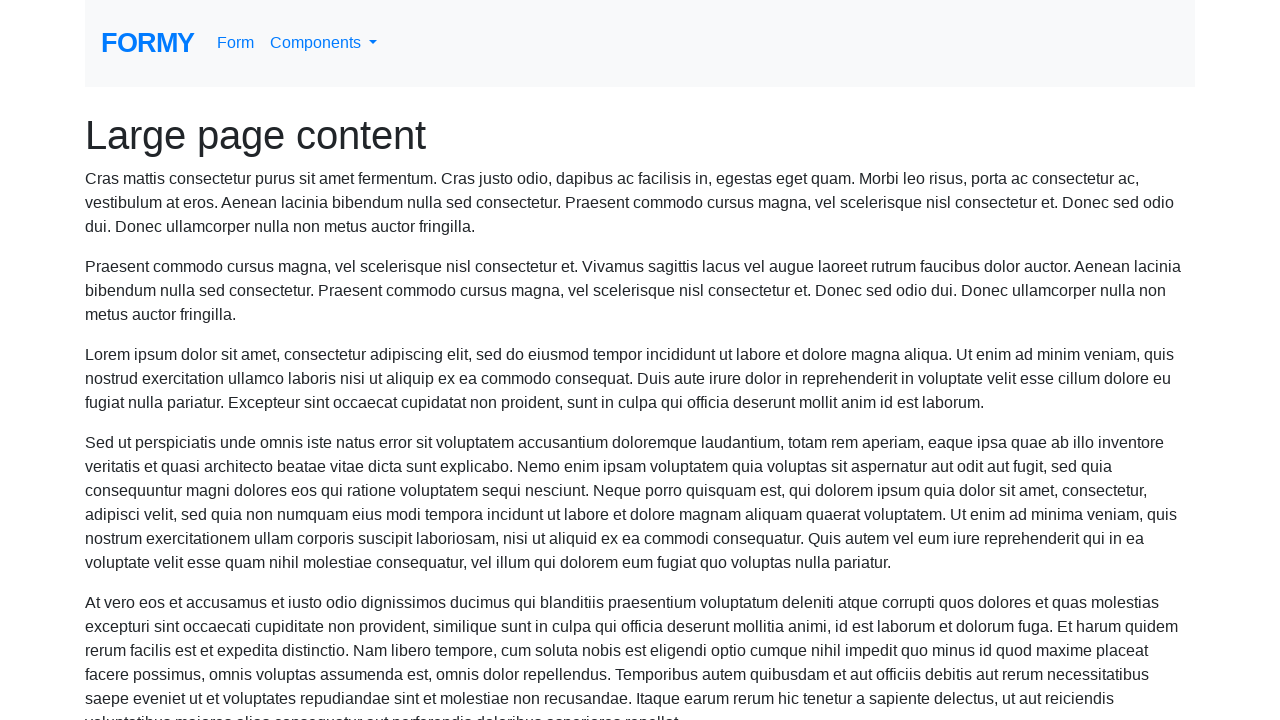

Clicked on main heading area (third click) at (640, 135) on xpath=(.//*[normalize-space(text()) and normalize-space(.)='Complete Web Form'])
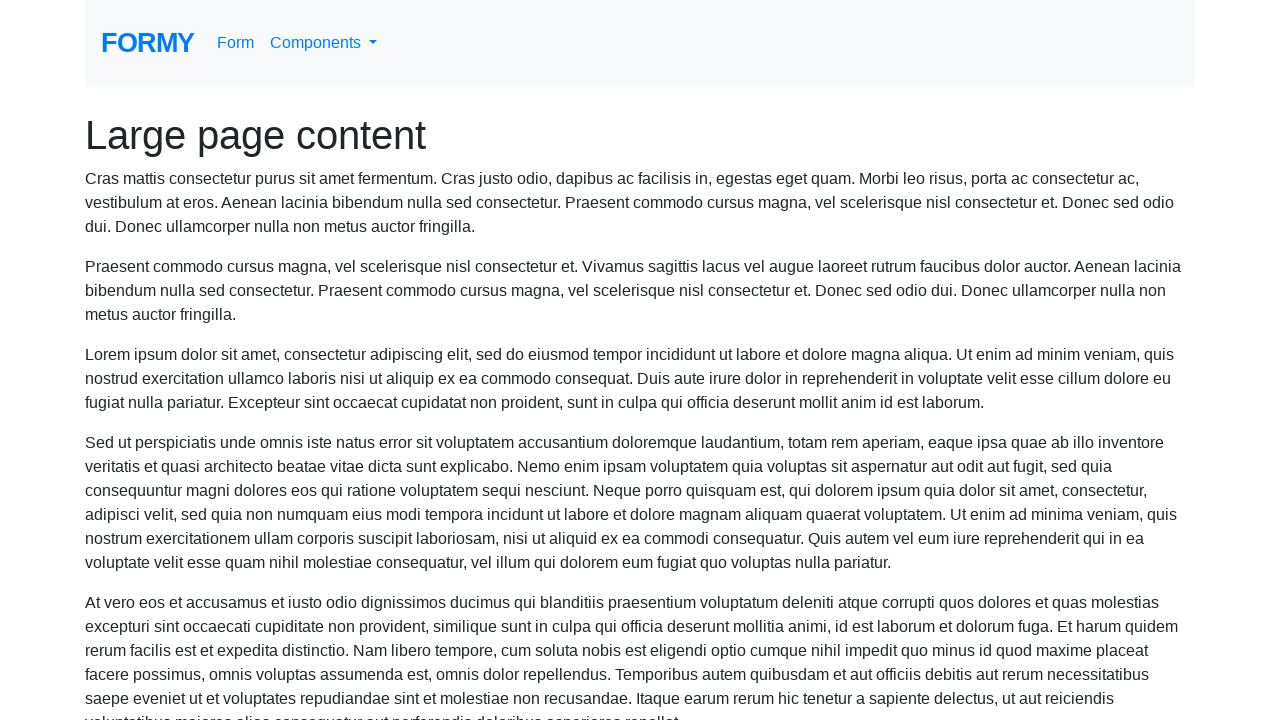

Clicked on first label following 'Large page content' at (122, 646) on xpath=(.//*[normalize-space(text()) and normalize-space(.)='Large page content']
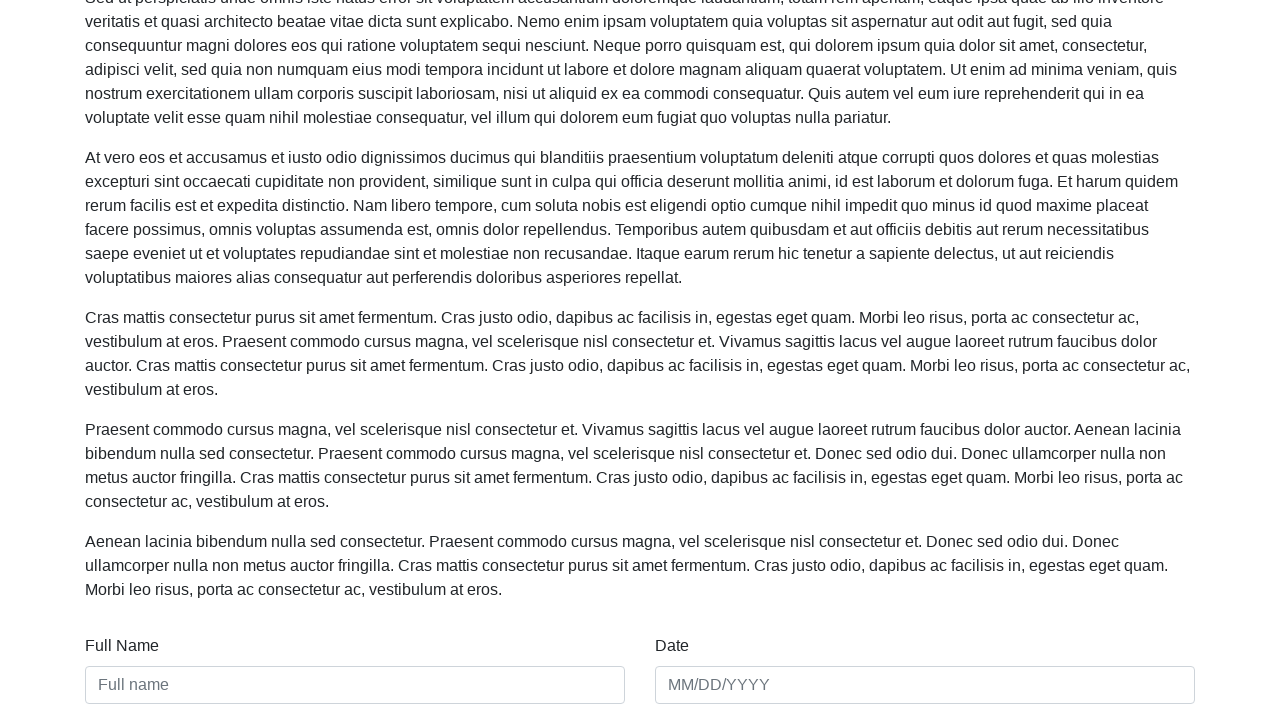

Clicked on label following 'Full Name' at (672, 646) on xpath=(.//*[normalize-space(text()) and normalize-space(.)='Full Name'])[1]/foll
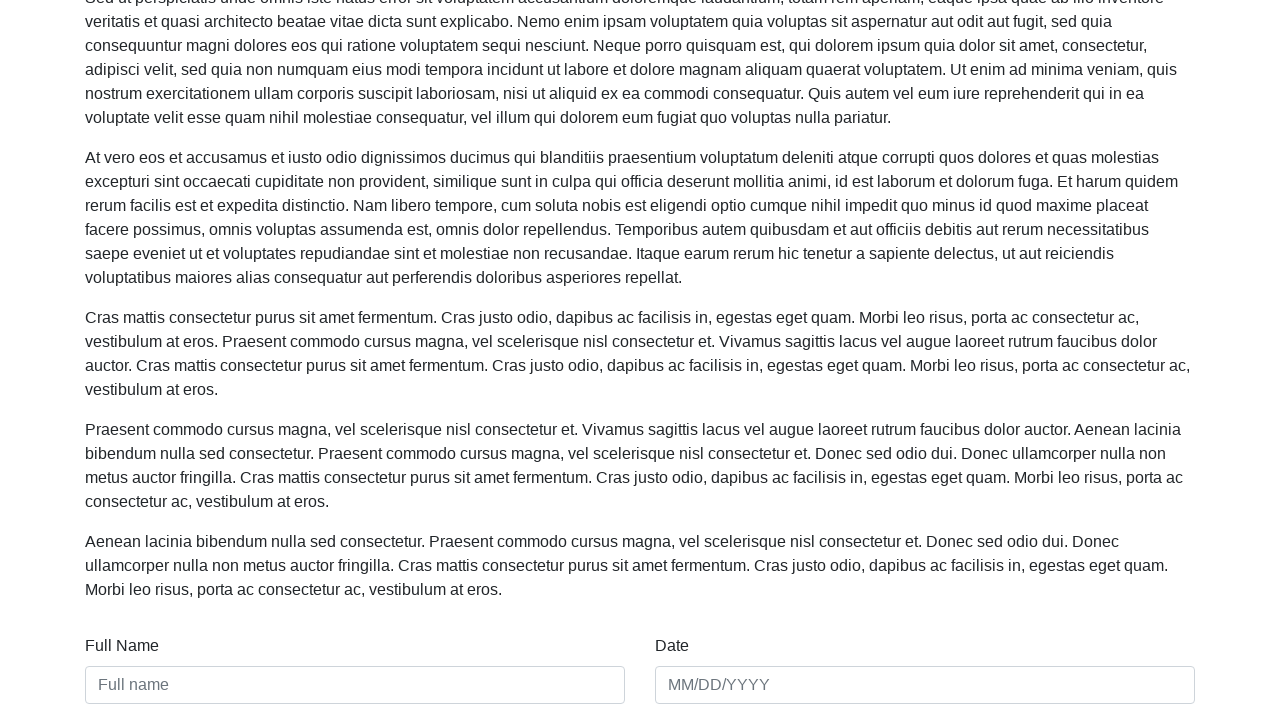

Clicked on name input field at (355, 685) on #name
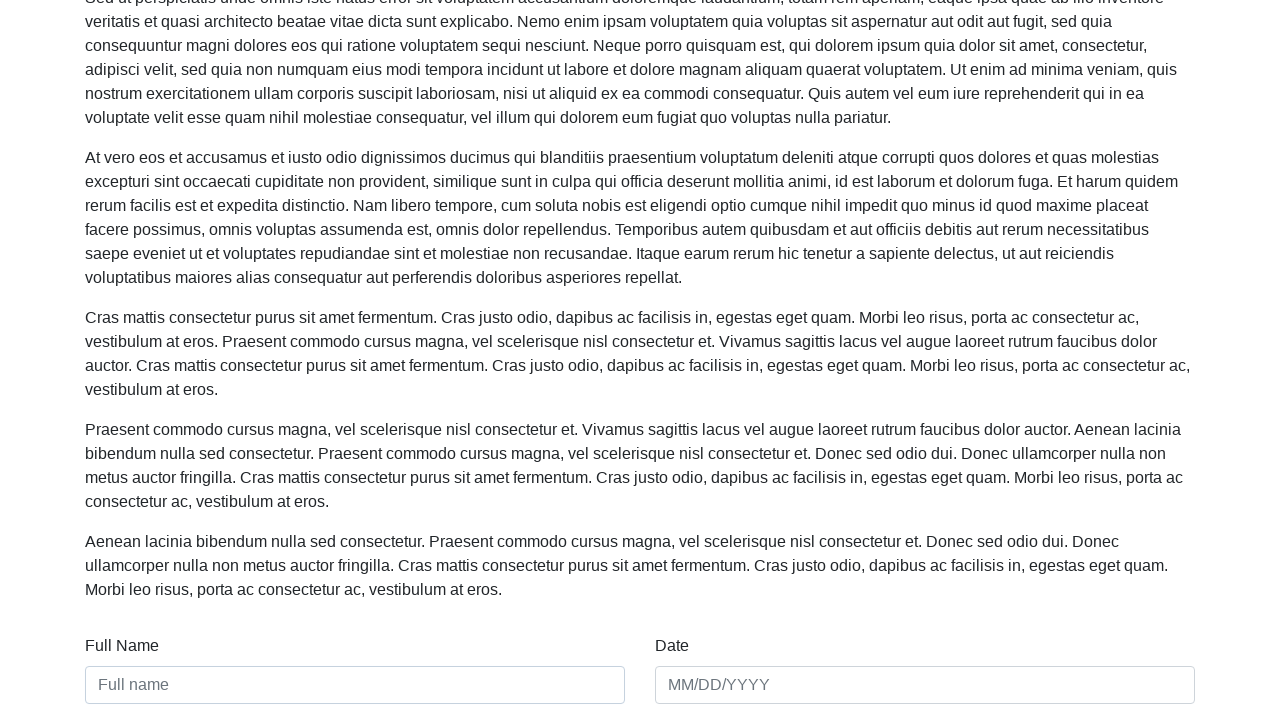

Filled name field with 'Nana' on #name
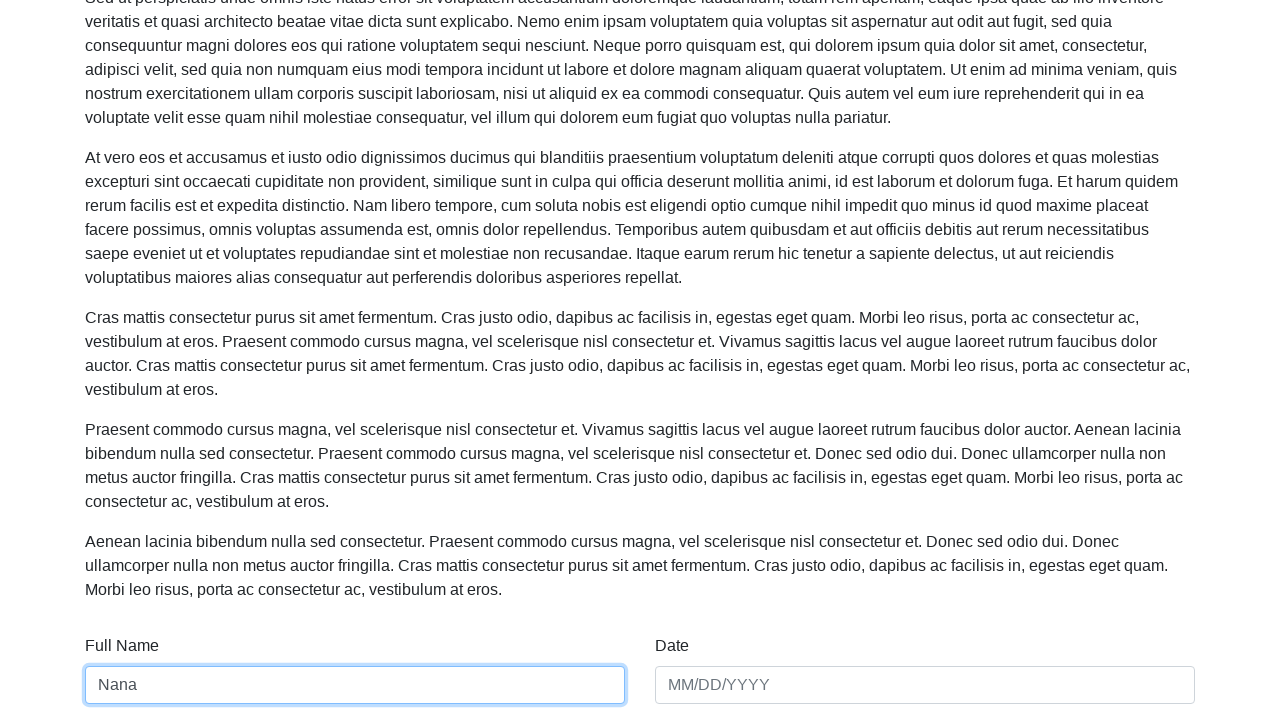

Clicked on div element following 'Large page content' at (355, 669) on xpath=(.//*[normalize-space(text()) and normalize-space(.)='Large page content']
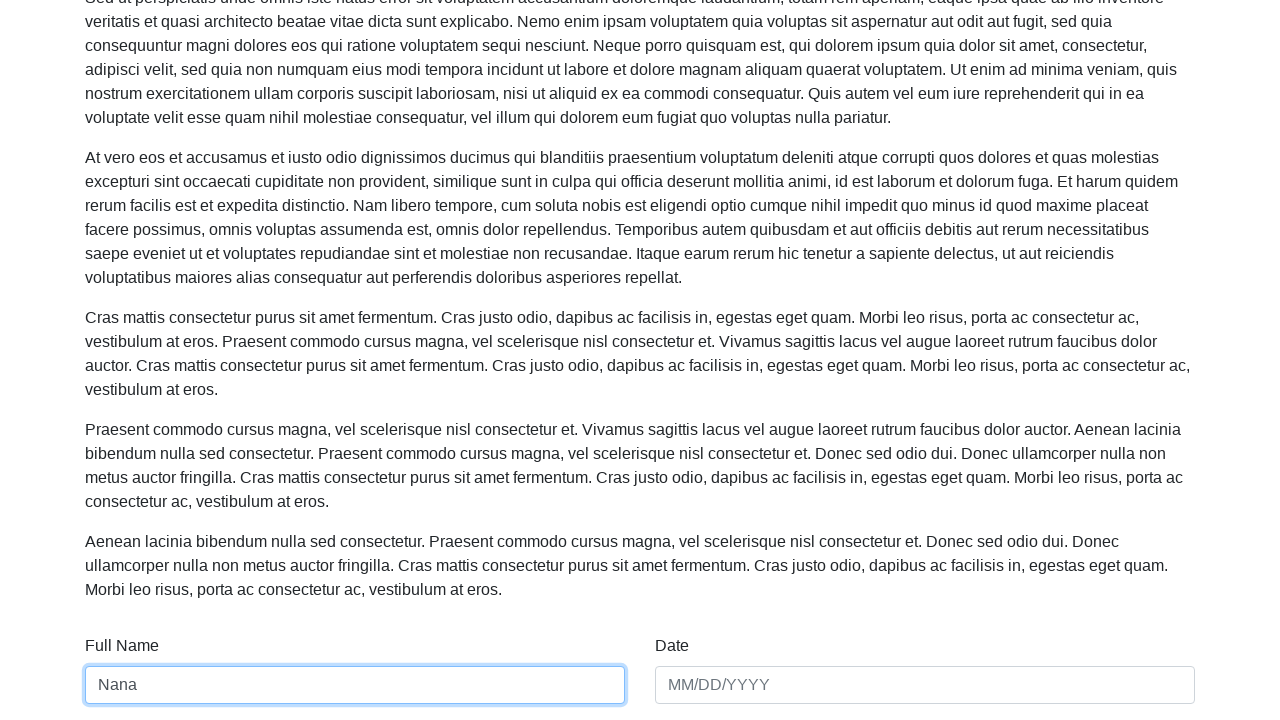

Clicked on date input field at (925, 685) on #date
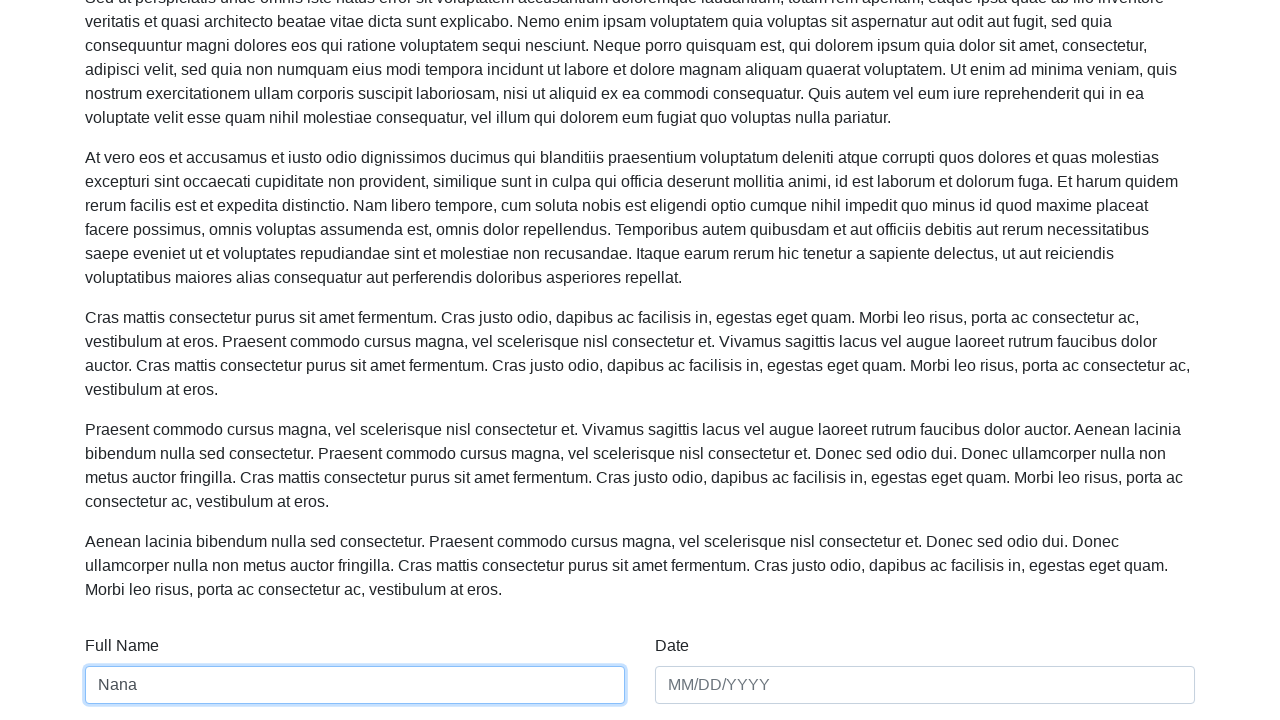

Filled date field with invalid date '76/34/3000' on #date
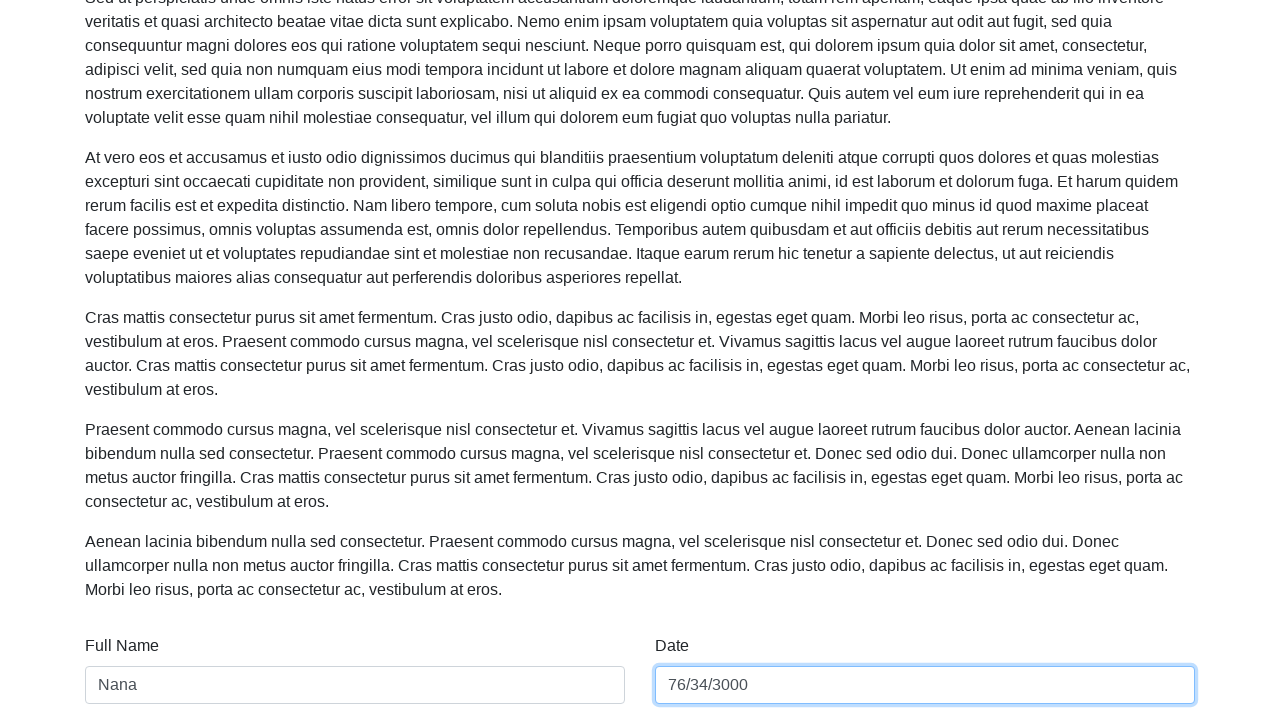

Clicked on div element following 'Full Name' at (925, 669) on xpath=(.//*[normalize-space(text()) and normalize-space(.)='Full Name'])[1]/foll
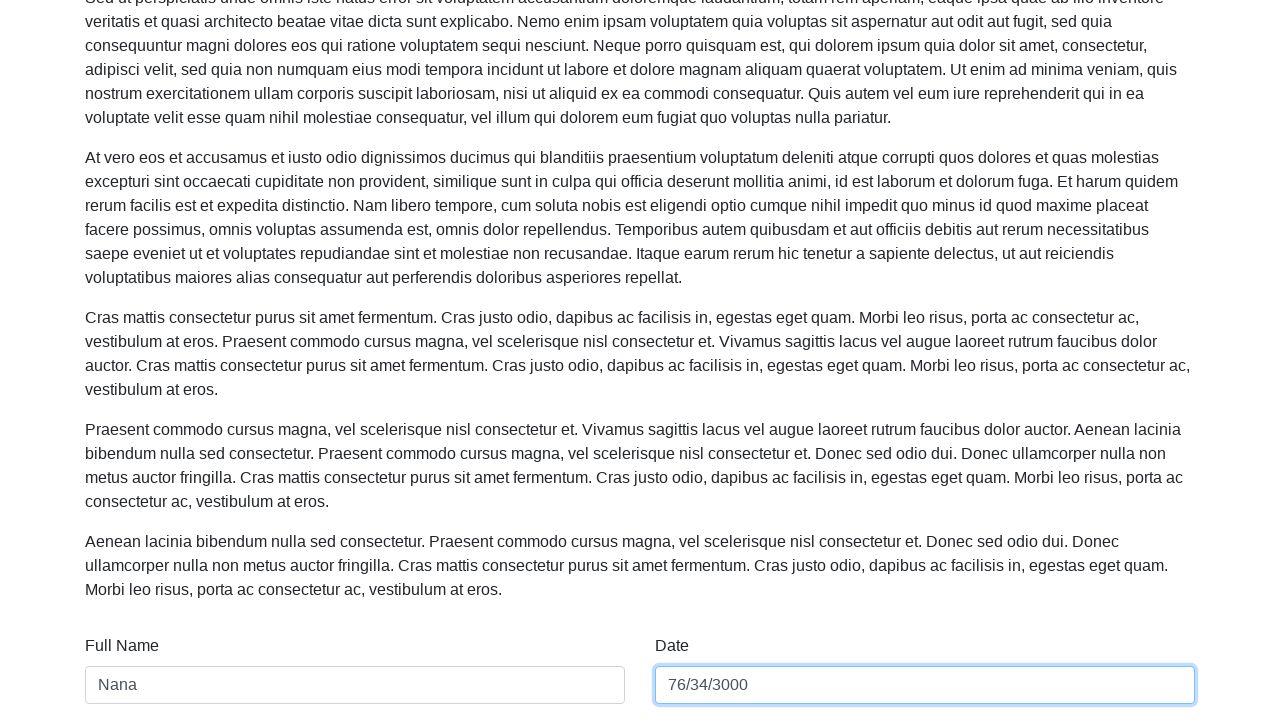

Clicked on date input field again at (925, 685) on #date
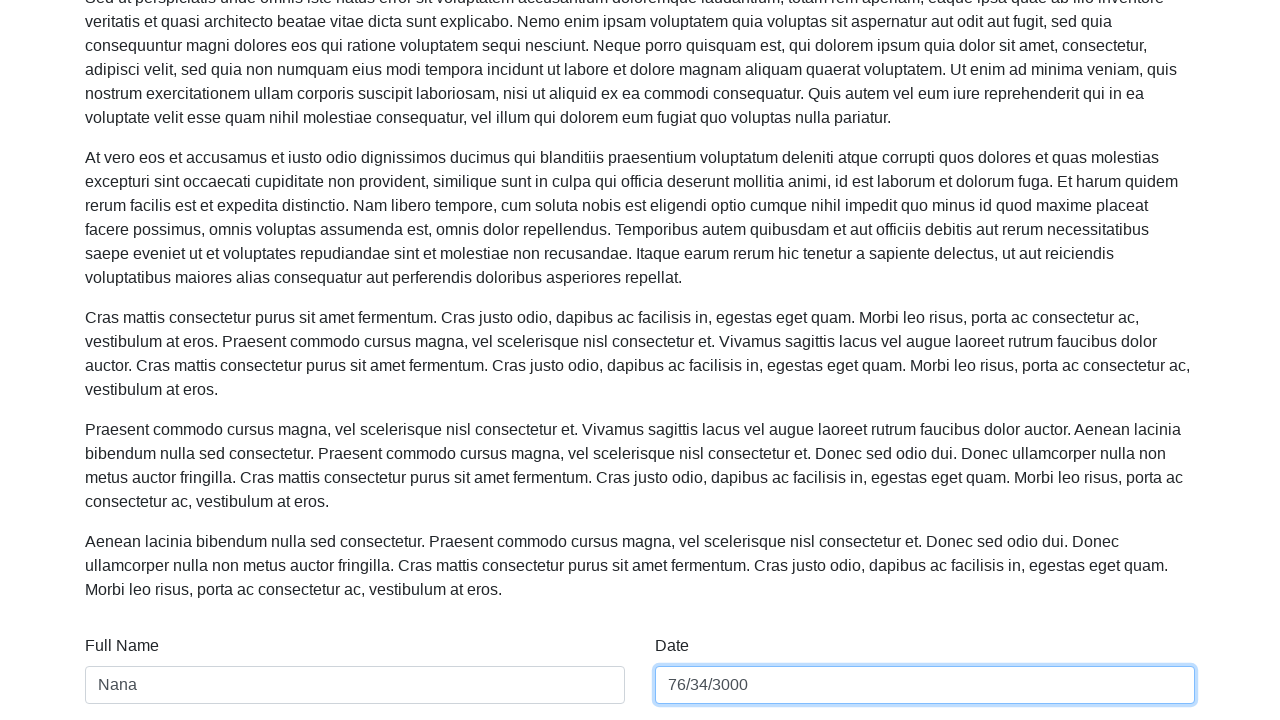

Filled date field with valid date '01/02/2022' on #date
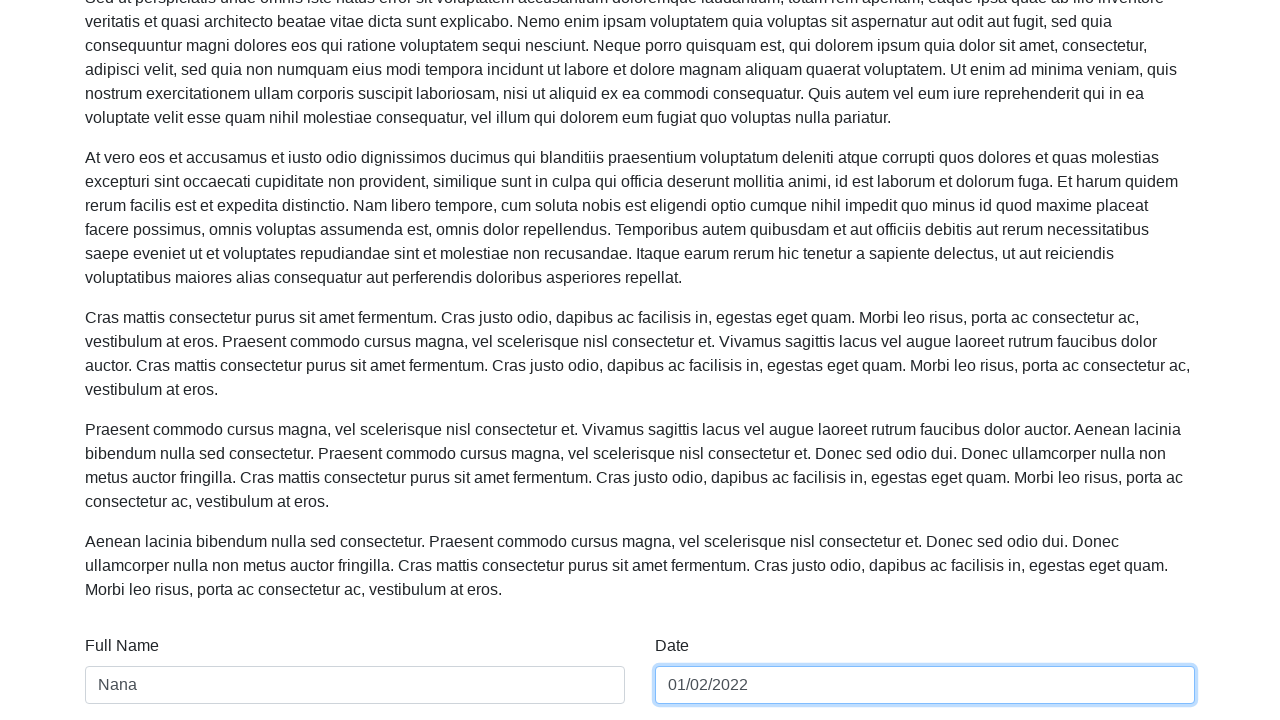

Clicked on final div element following 'Large page content' at (640, 360) on xpath=(.//*[normalize-space(text()) and normalize-space(.)='Large page content']
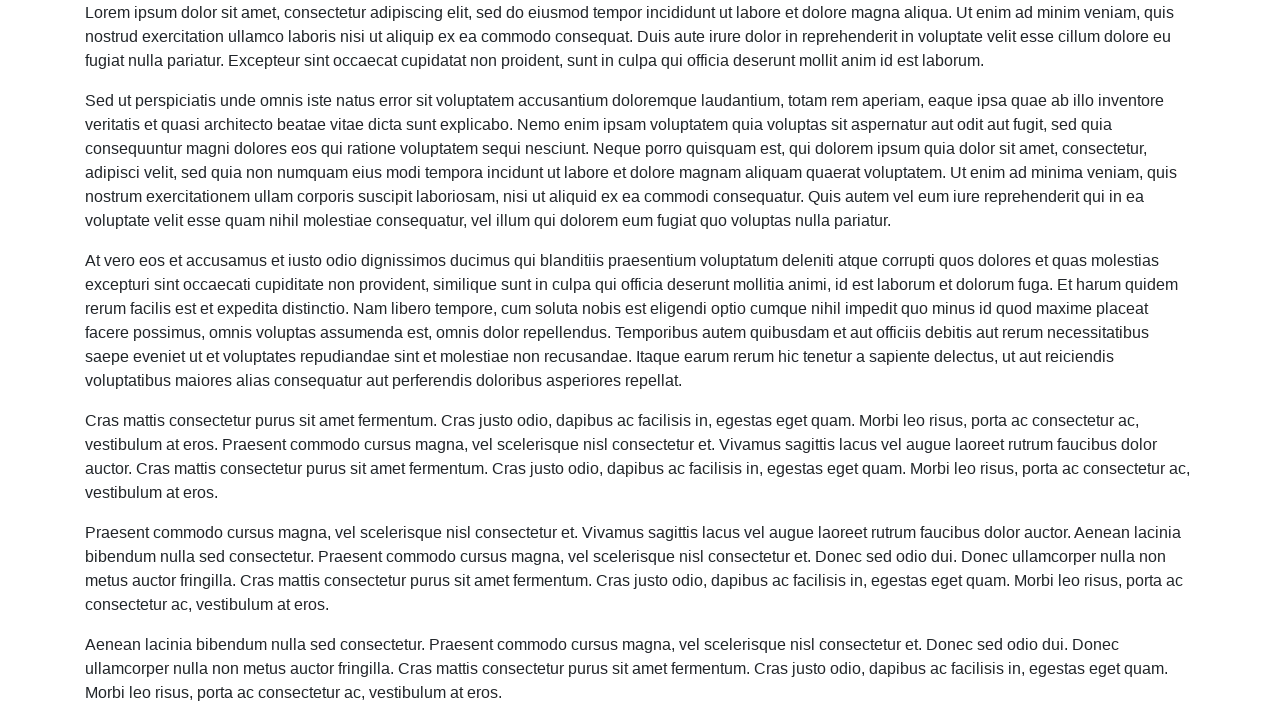

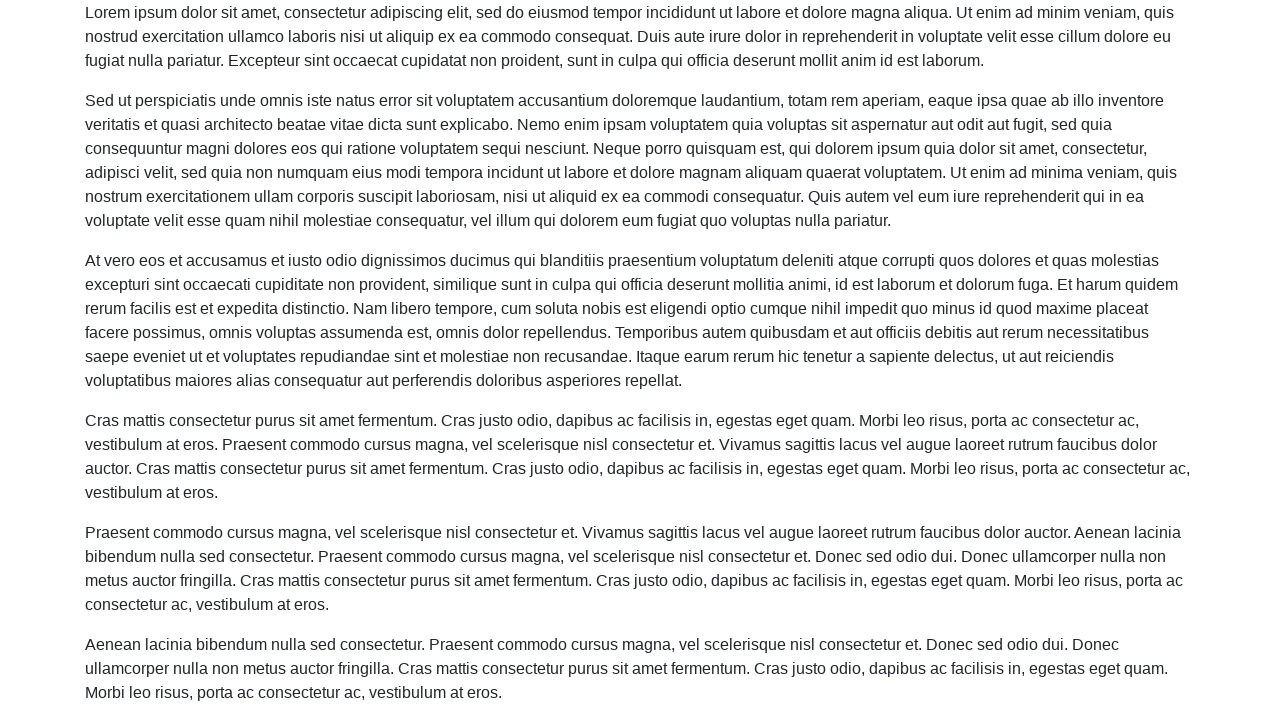